Tests Bootstrap dropdown navigation by clicking on a dropdown menu and selecting the "All versions" option from the documentation page.

Starting URL: https://getbootstrap.com/docs/5.0/components/dropdowns/

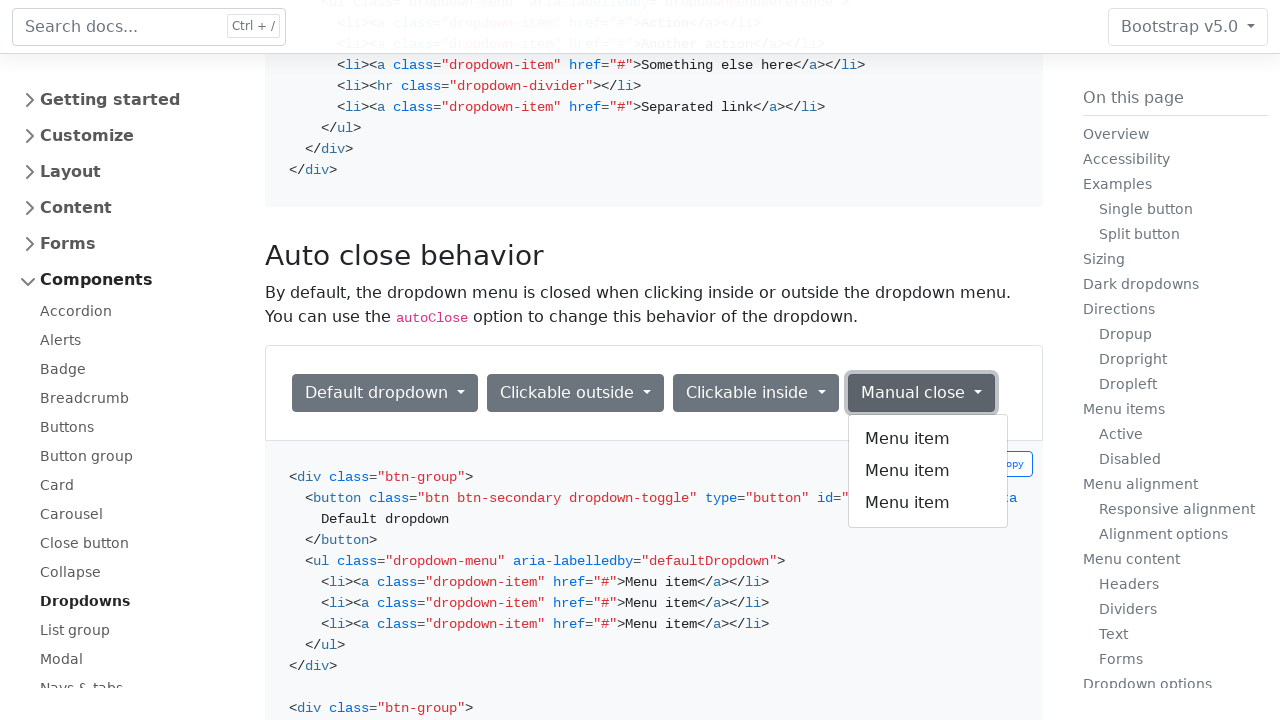

Clicked on the dropdown toggle to open version selector at (1160, 26) on xpath=//span[@class='d-none d-lg-inline']
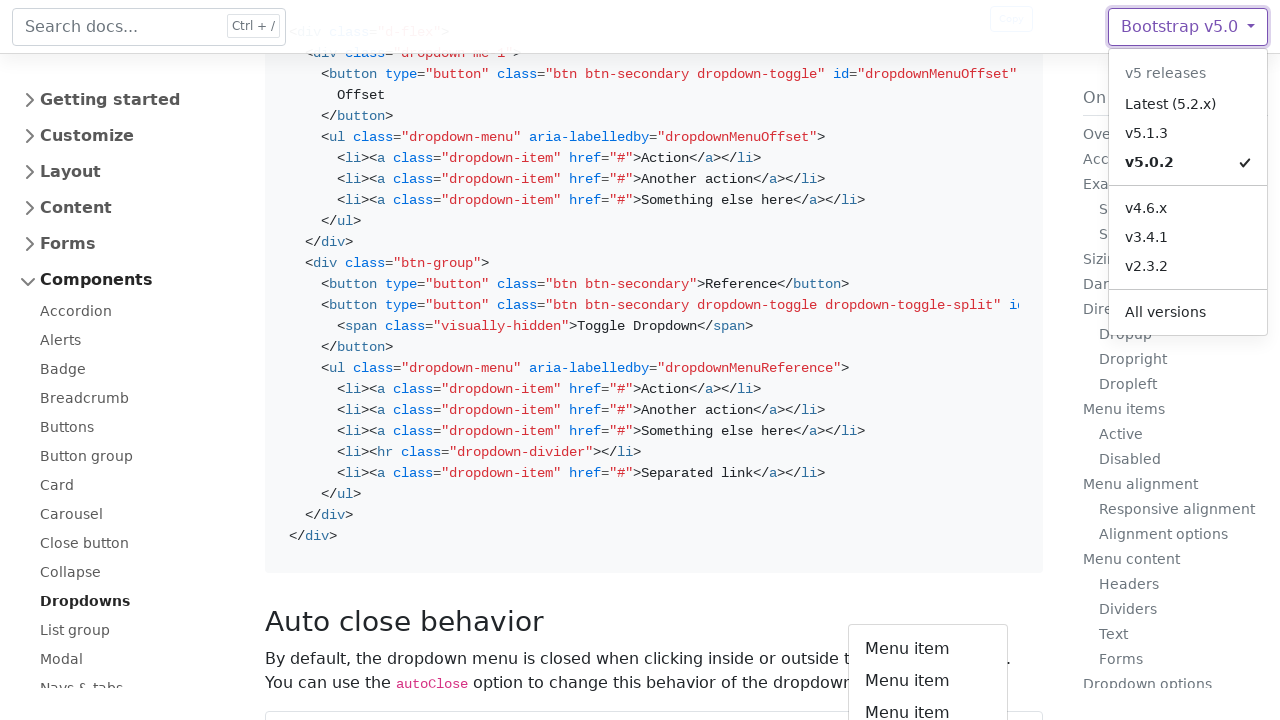

Clicked on 'All versions' option from the dropdown menu at (1188, 312) on xpath=//a[normalize-space()='All versions']
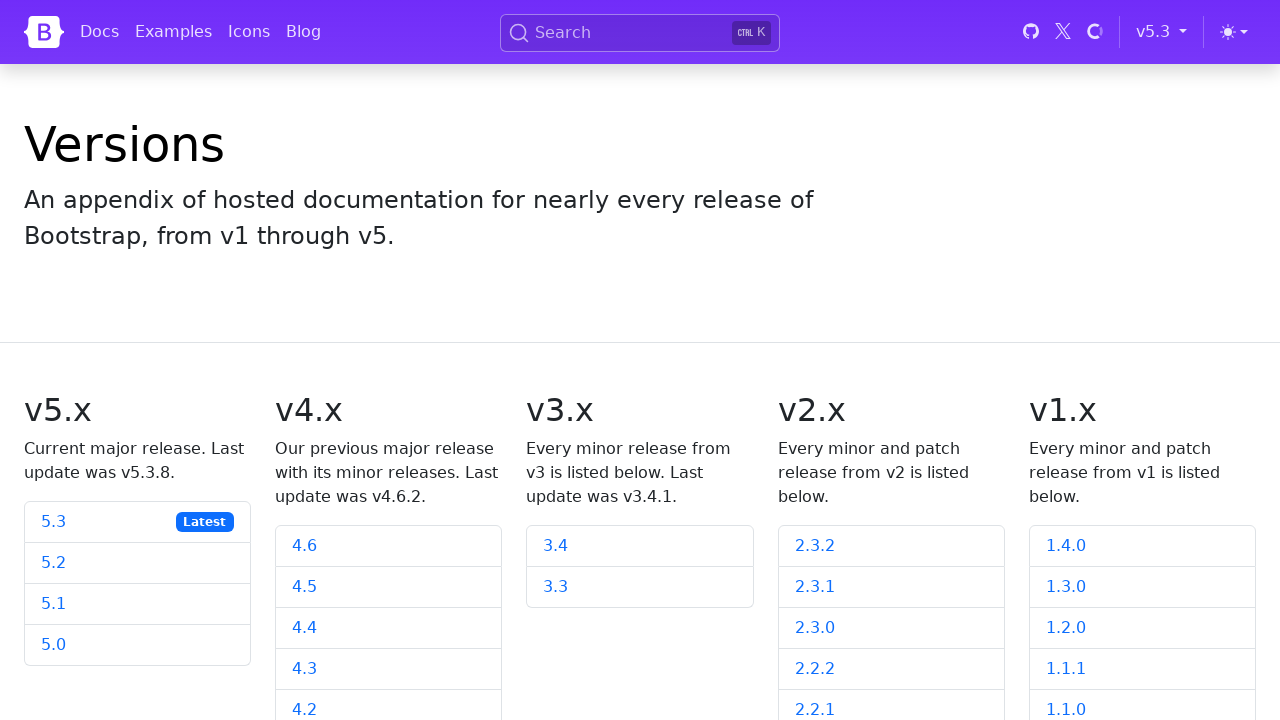

Page loaded and network idle - navigation to All versions completed
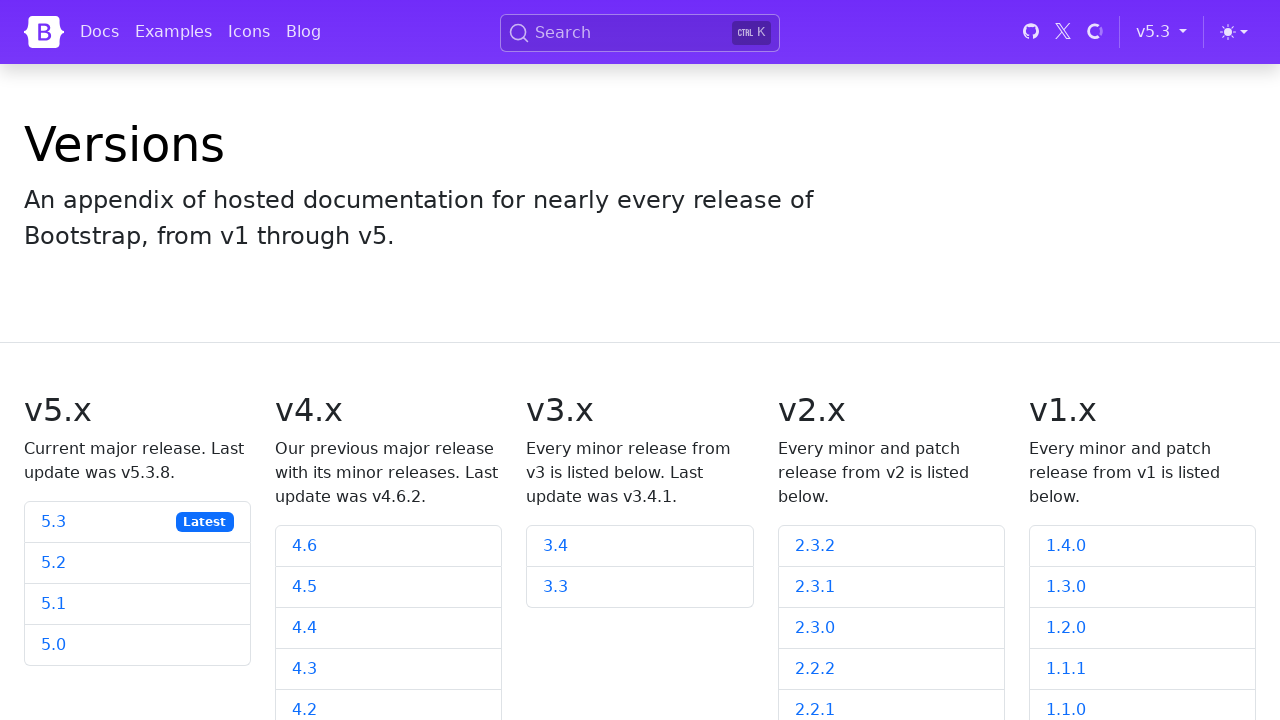

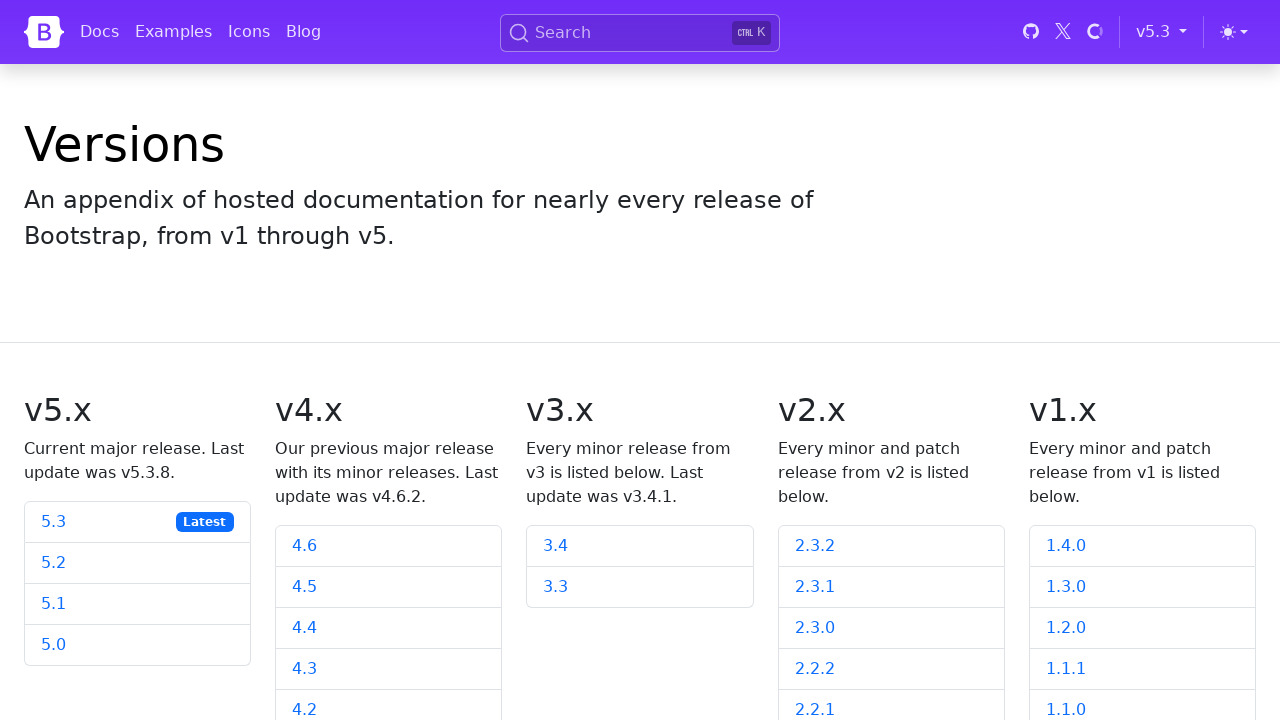